Tests keyboard input functionality by pressing the SPACE key and verifying the result is displayed correctly

Starting URL: https://practice.expandtesting.com/key-presses

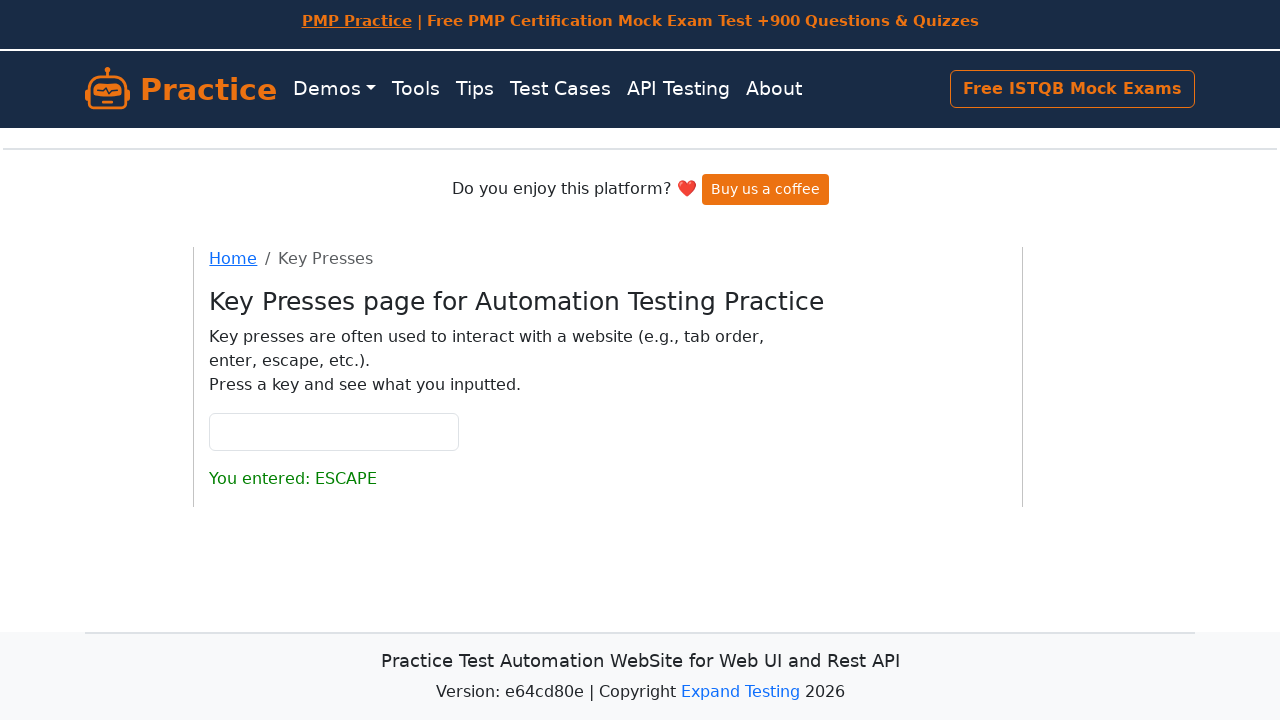

Navigated to key presses test page
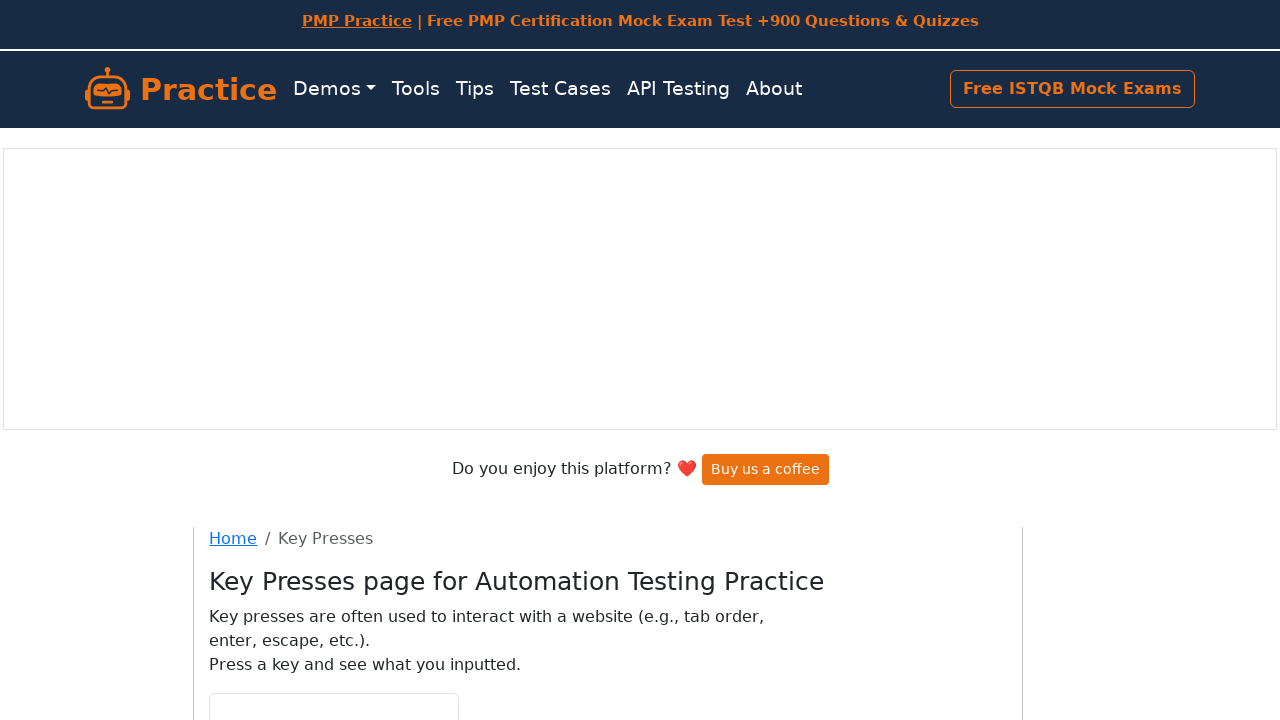

Pressed the SPACE key
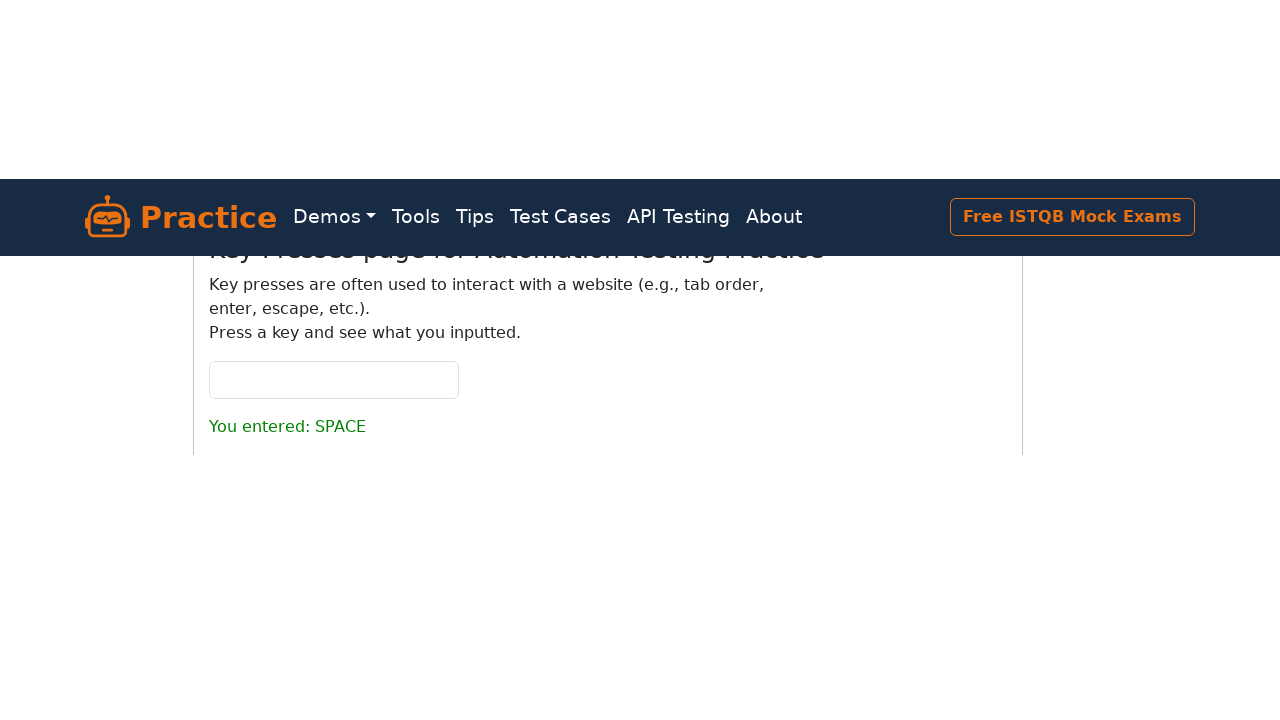

Retrieved result text from the page
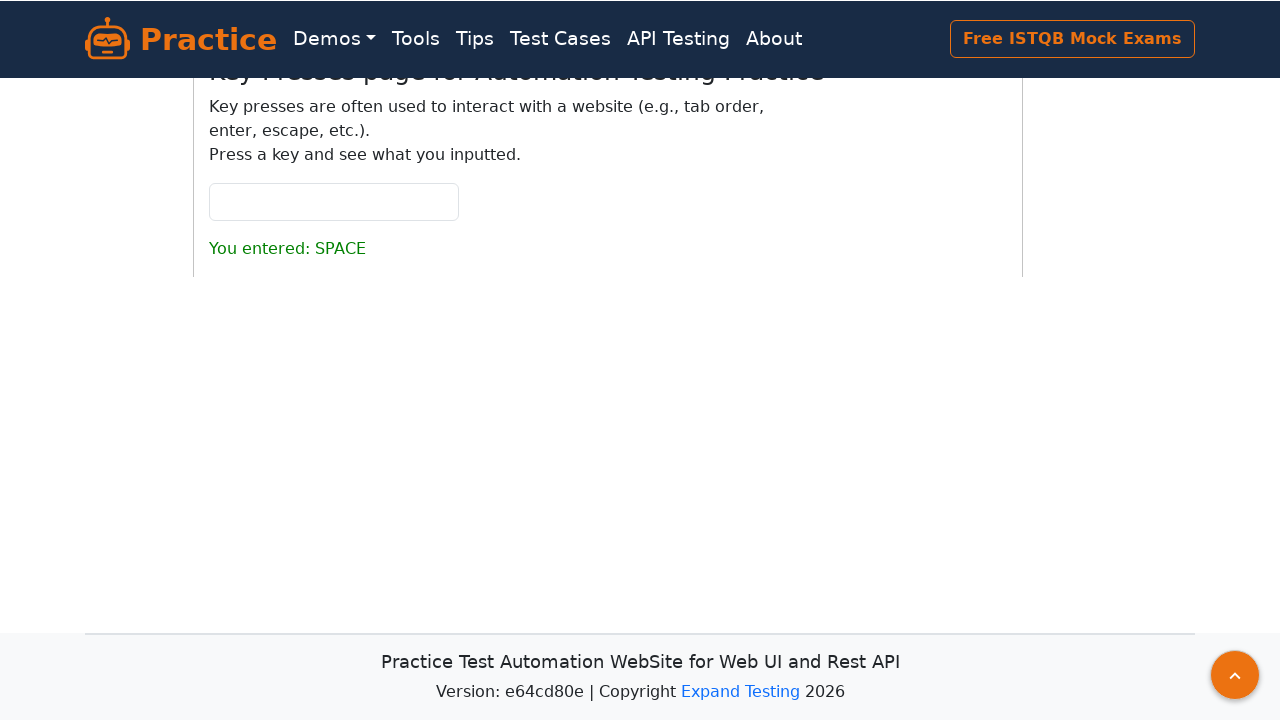

Verified that result text is 'You entered: SPACE'
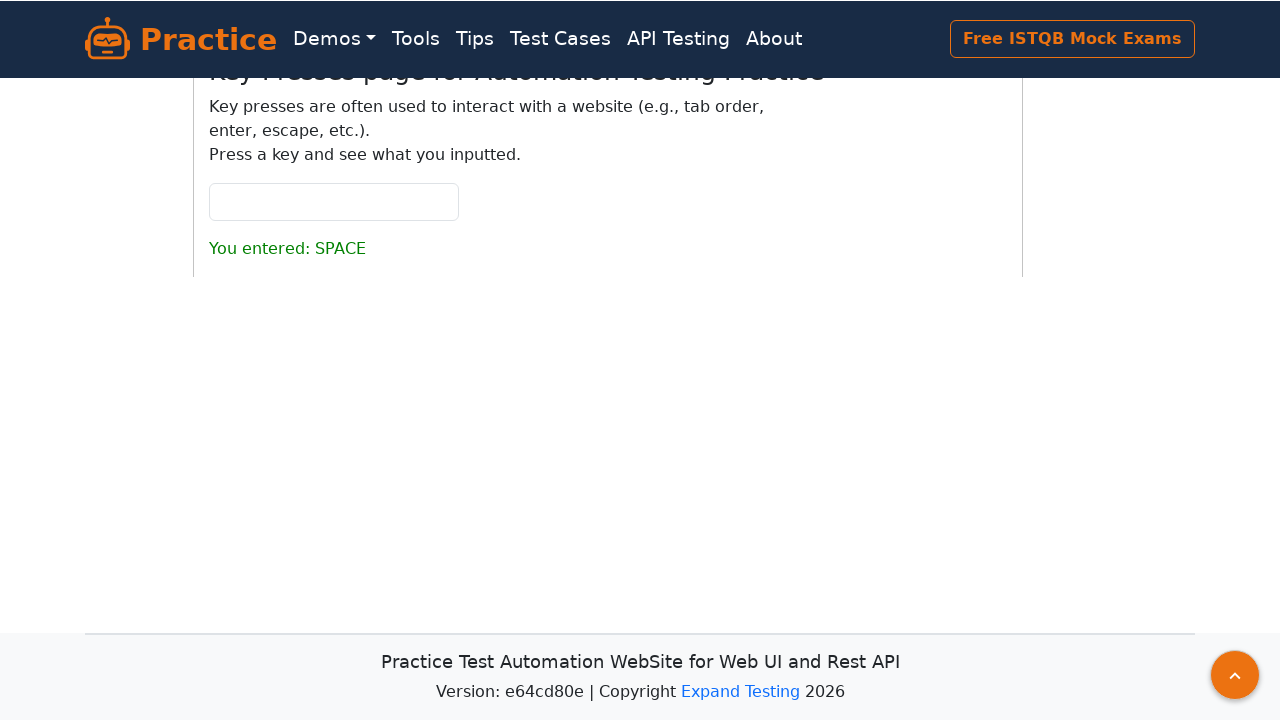

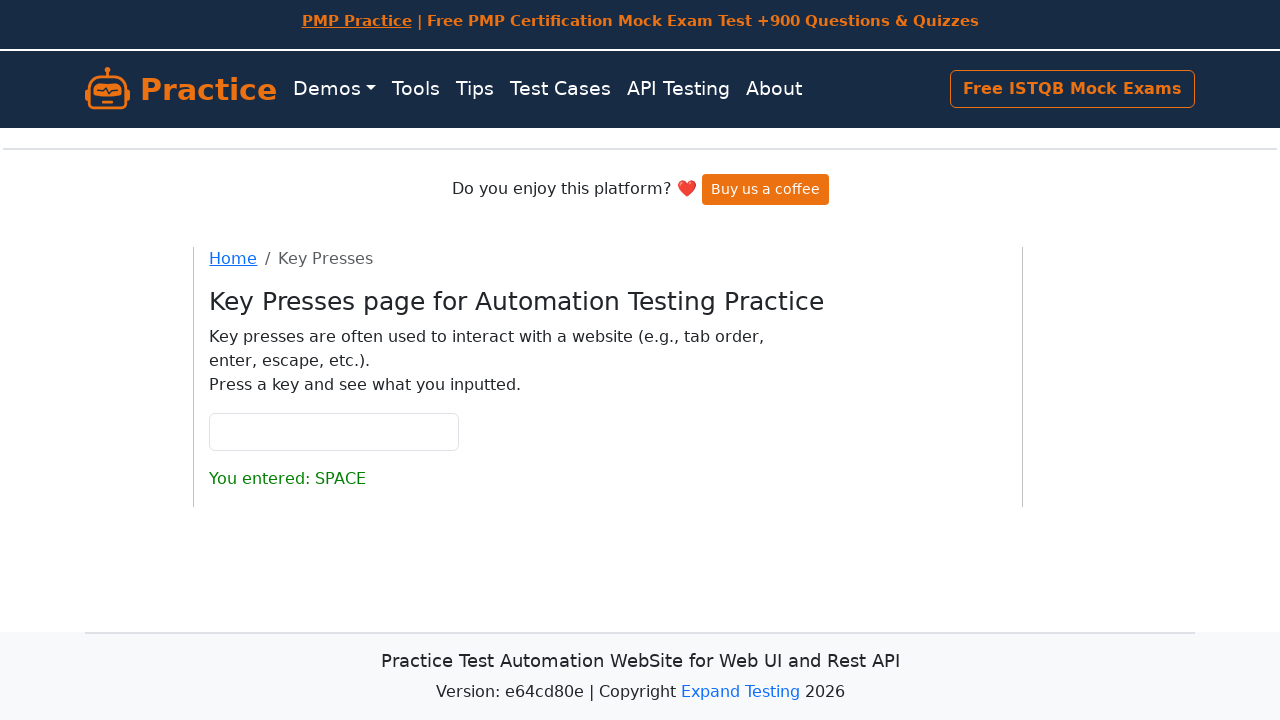